Tests accepting a confirmation alert dialog

Starting URL: https://testpages.herokuapp.com/styled/alerts/alert-test.html

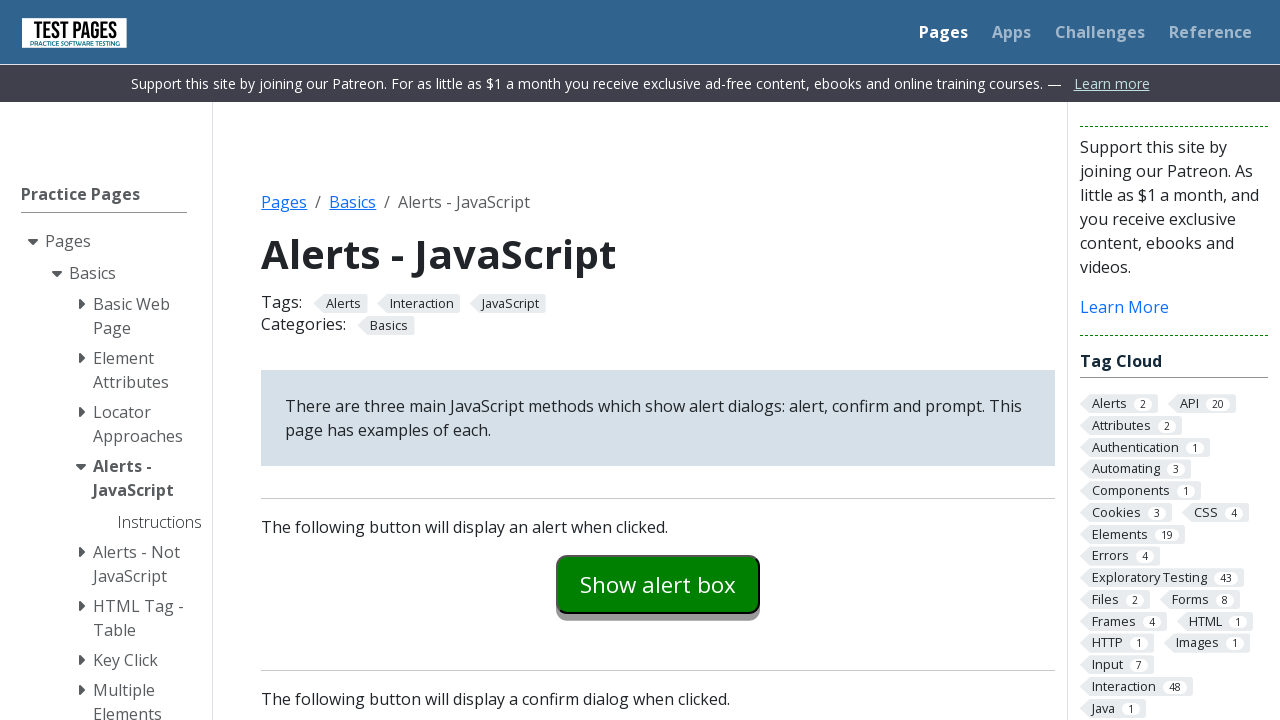

Set up dialog handler to accept confirmation alerts
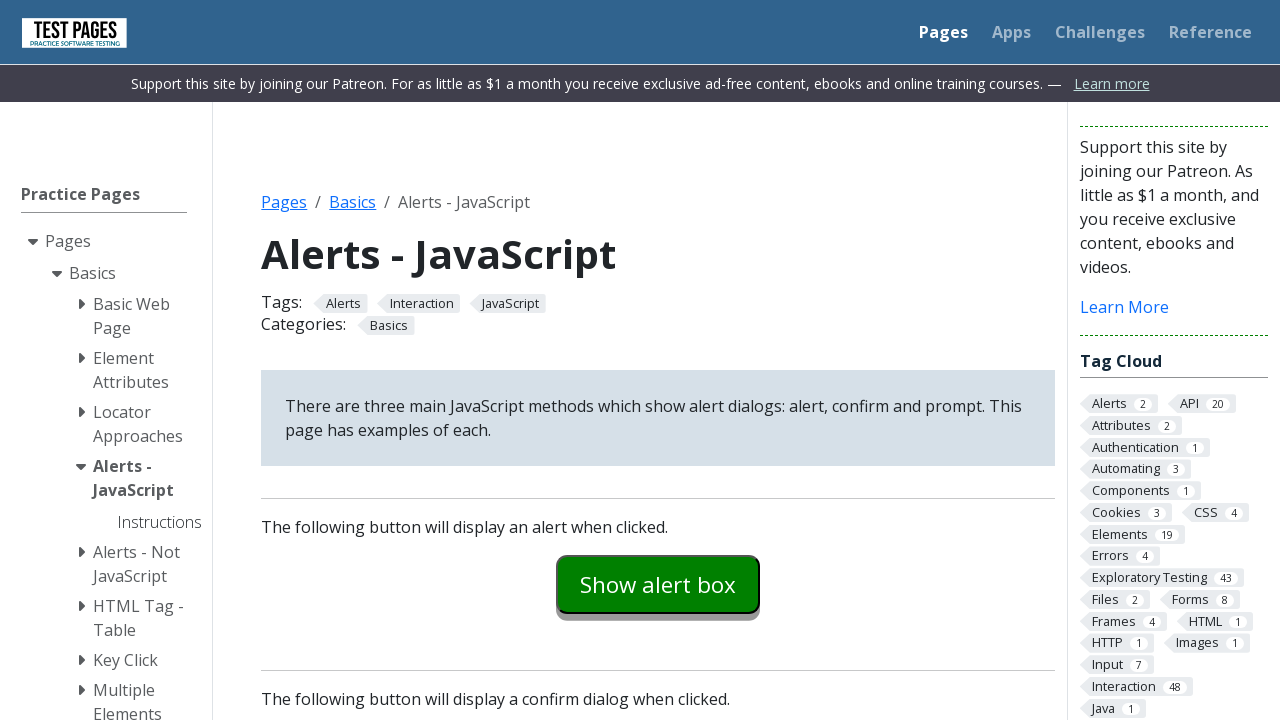

Clicked confirm example button to trigger alert dialog at (658, 360) on #confirmexample
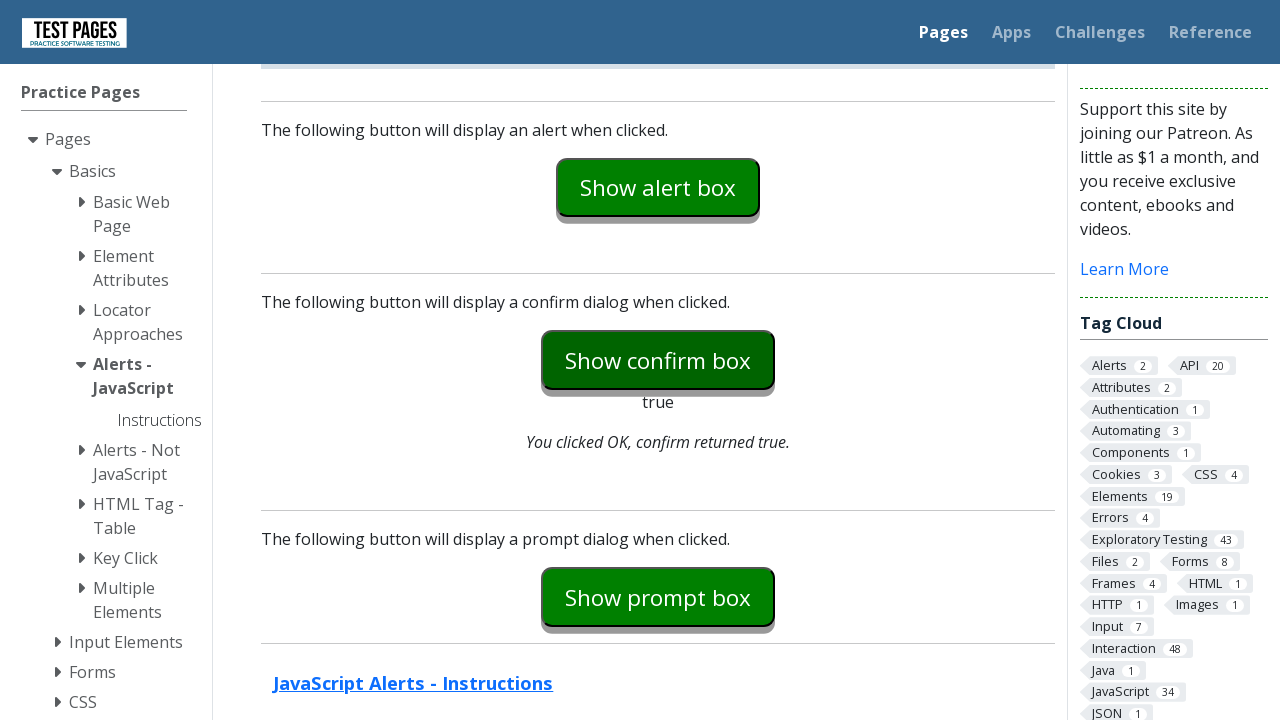

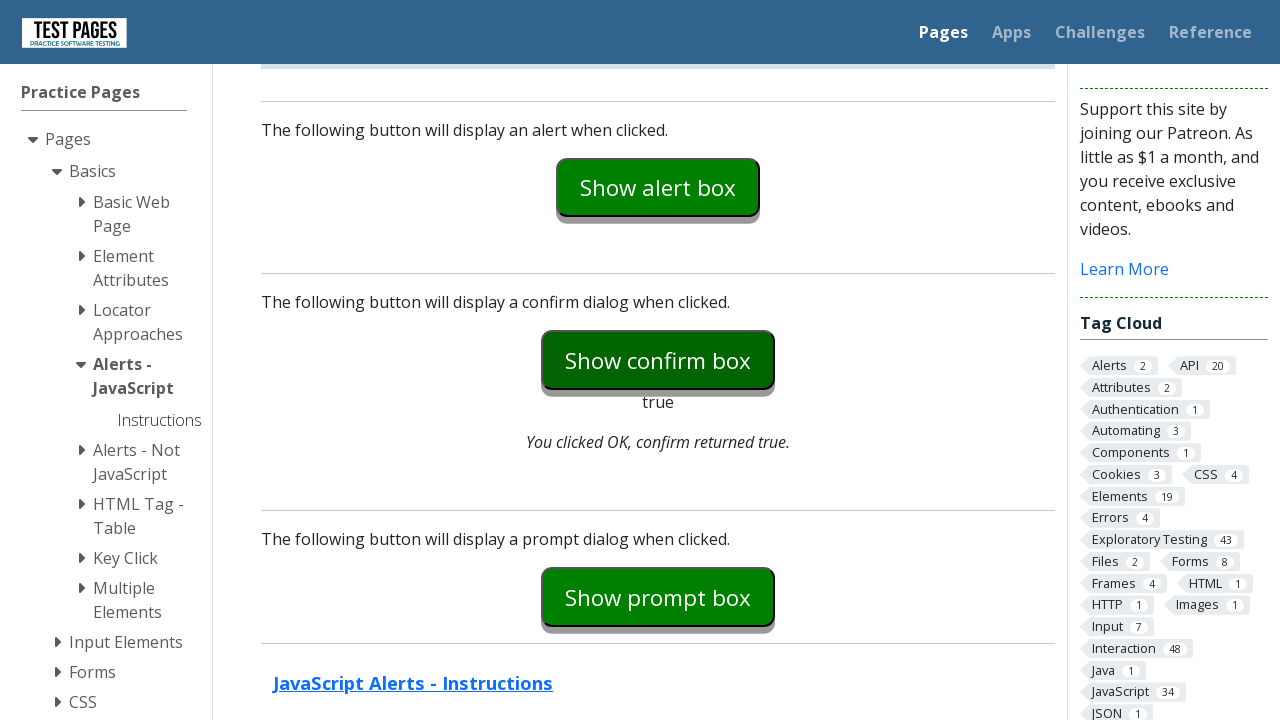